Opens the SS.com website and selects a random category from the available categories

Starting URL: http://www.ss.com/en

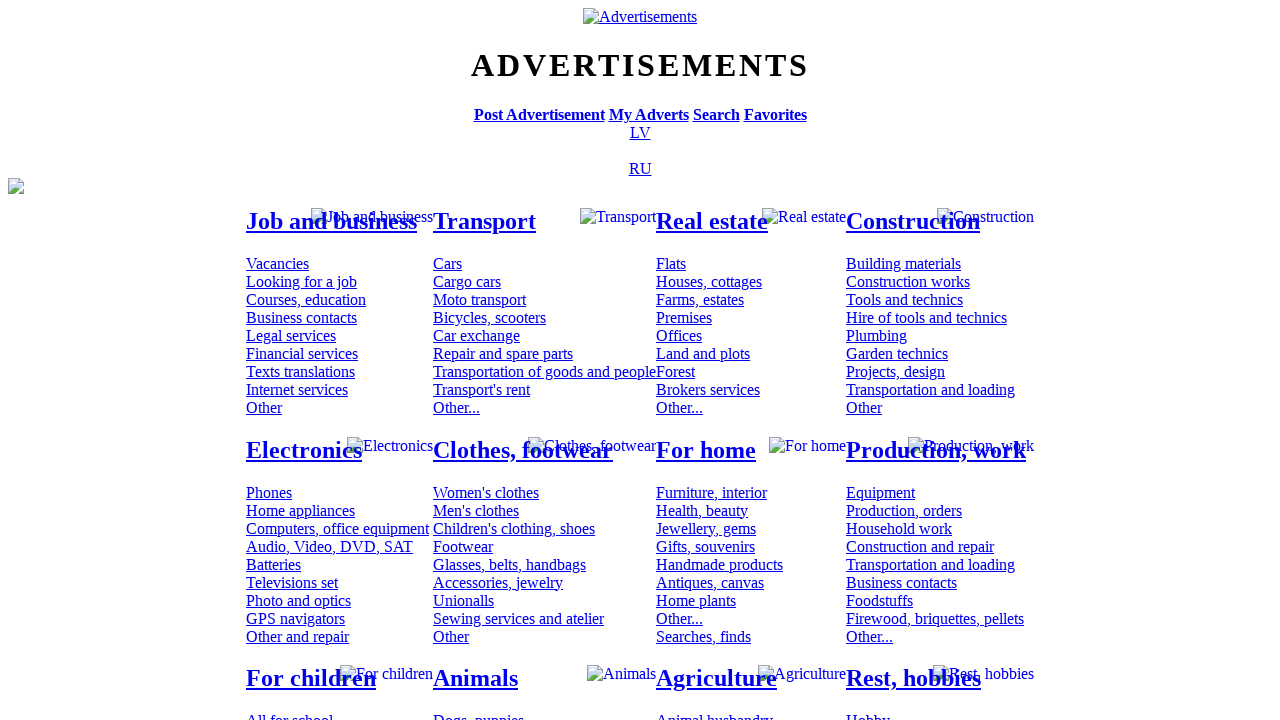

Navigated to SS.com website
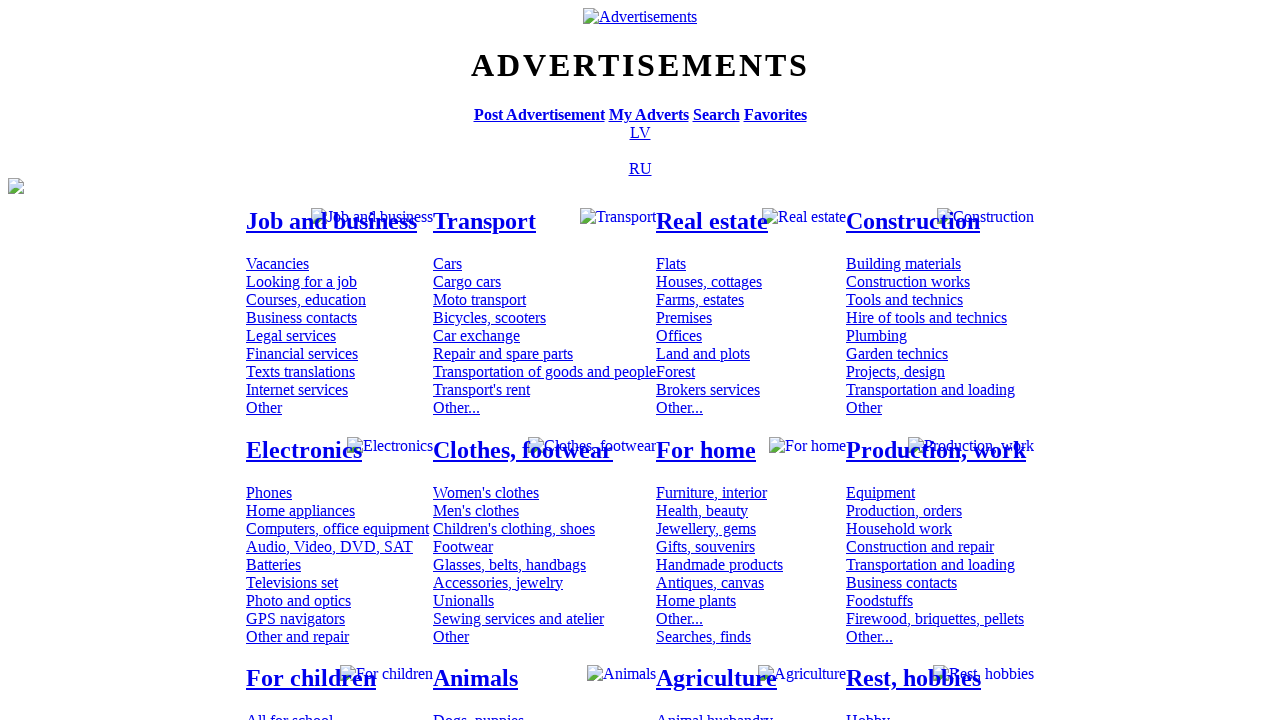

Found all available categories
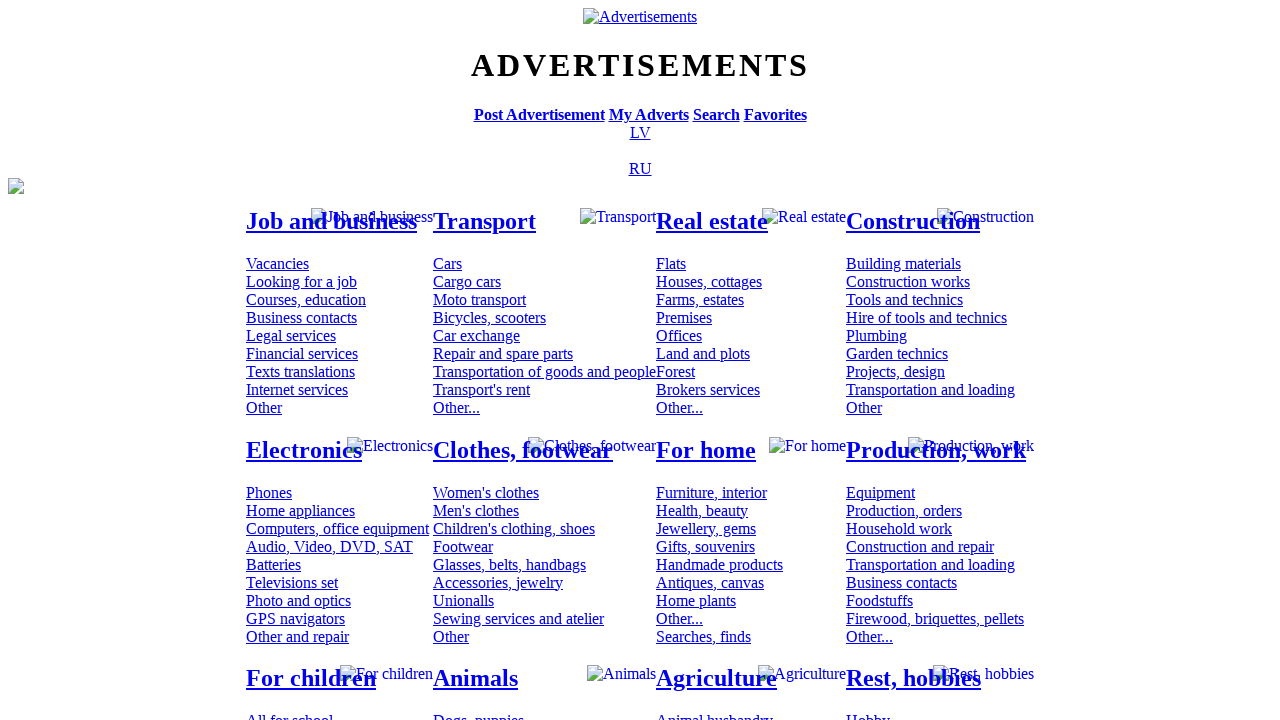

Clicked random category at index 14 at (503, 353) on a[id*='mtd'] >> nth=14
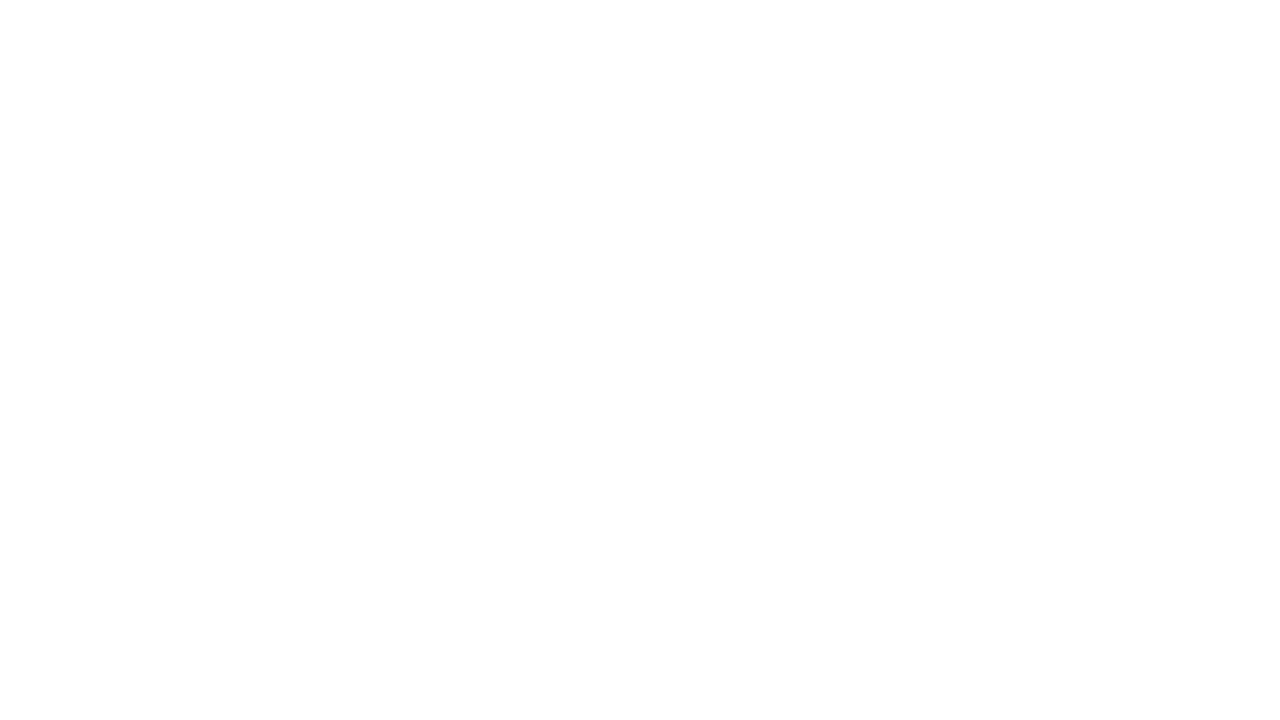

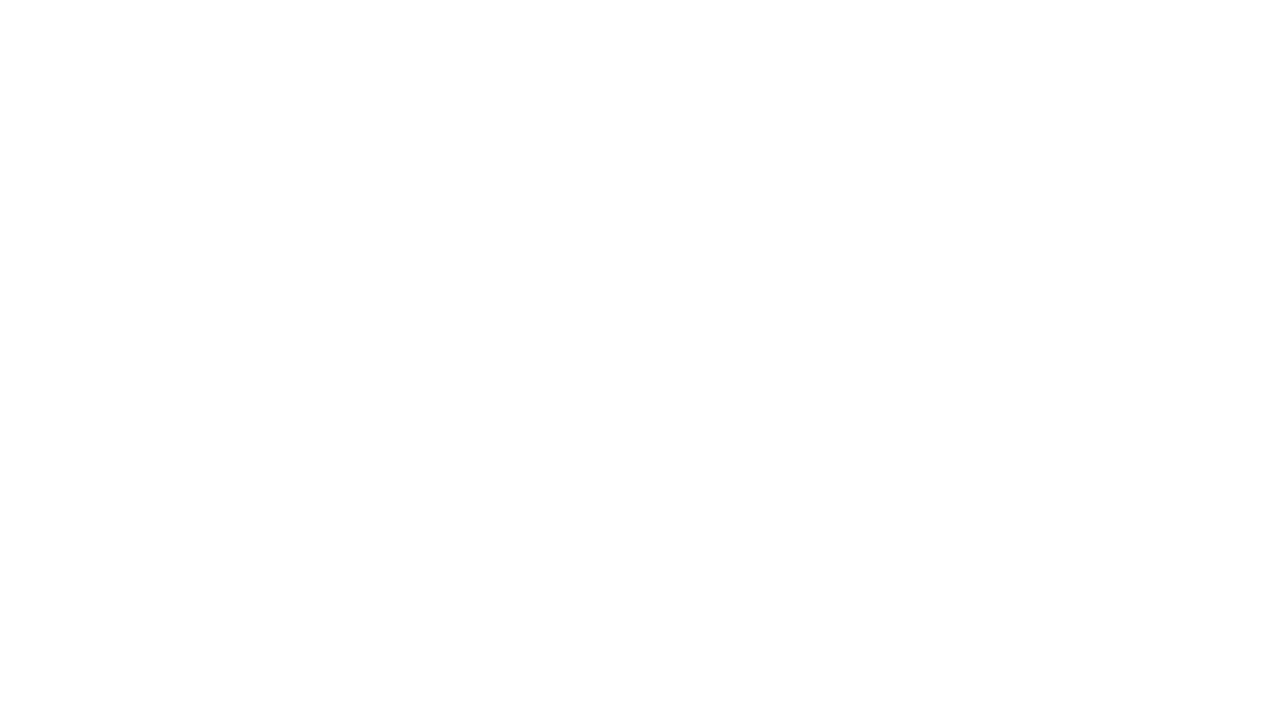